Navigates to MakeMyTrip website and verifies the URL contains "makemytrip"

Starting URL: https://www.makemytrip.com/

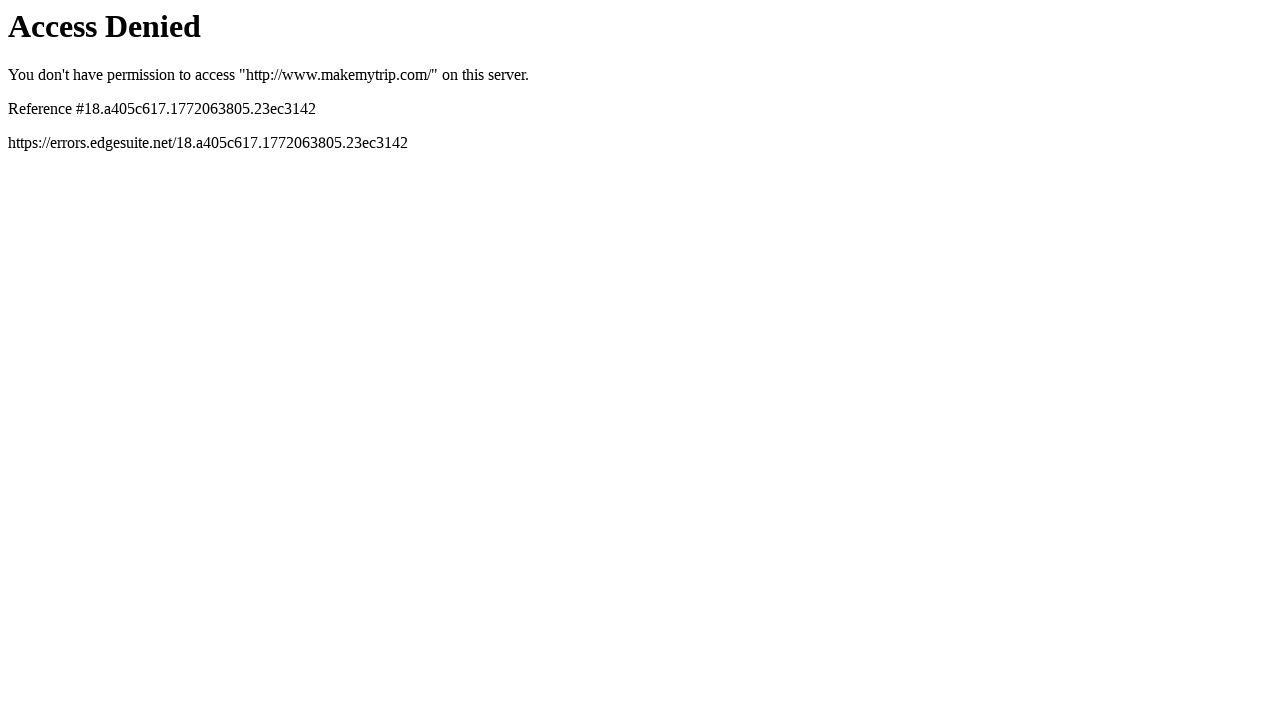

Navigated to MakeMyTrip website
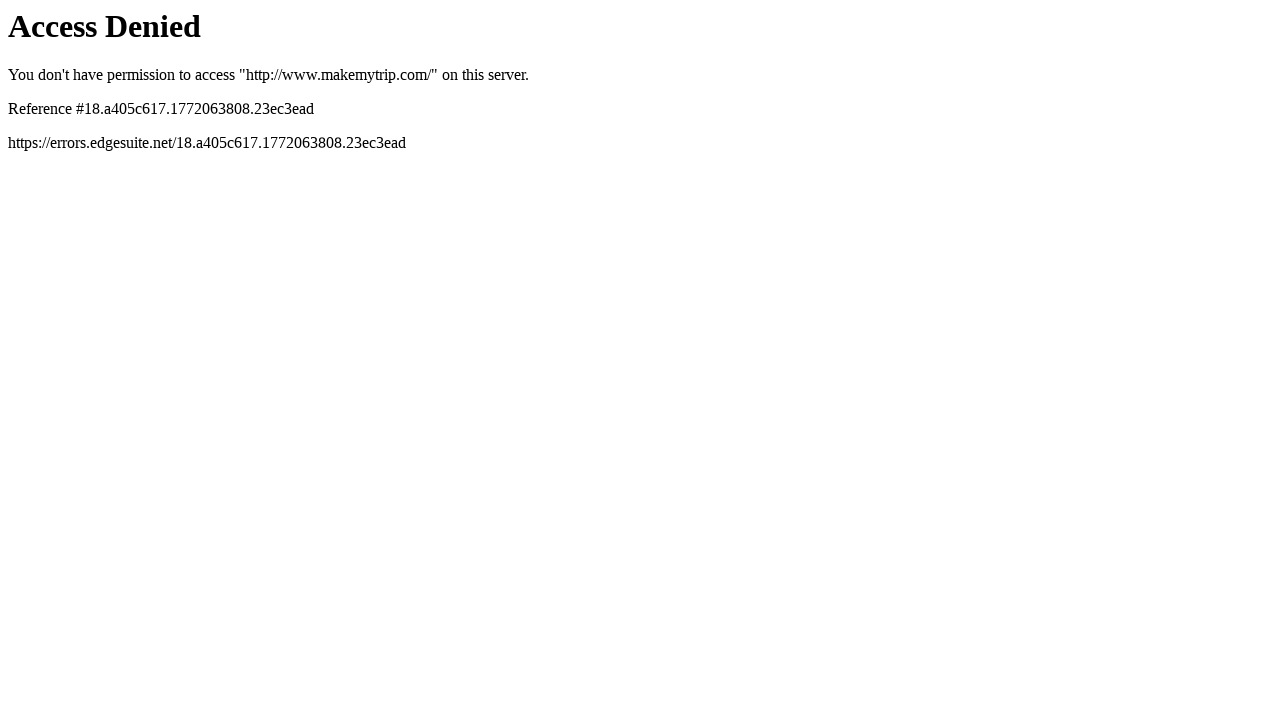

Verified URL contains 'makemytrip'
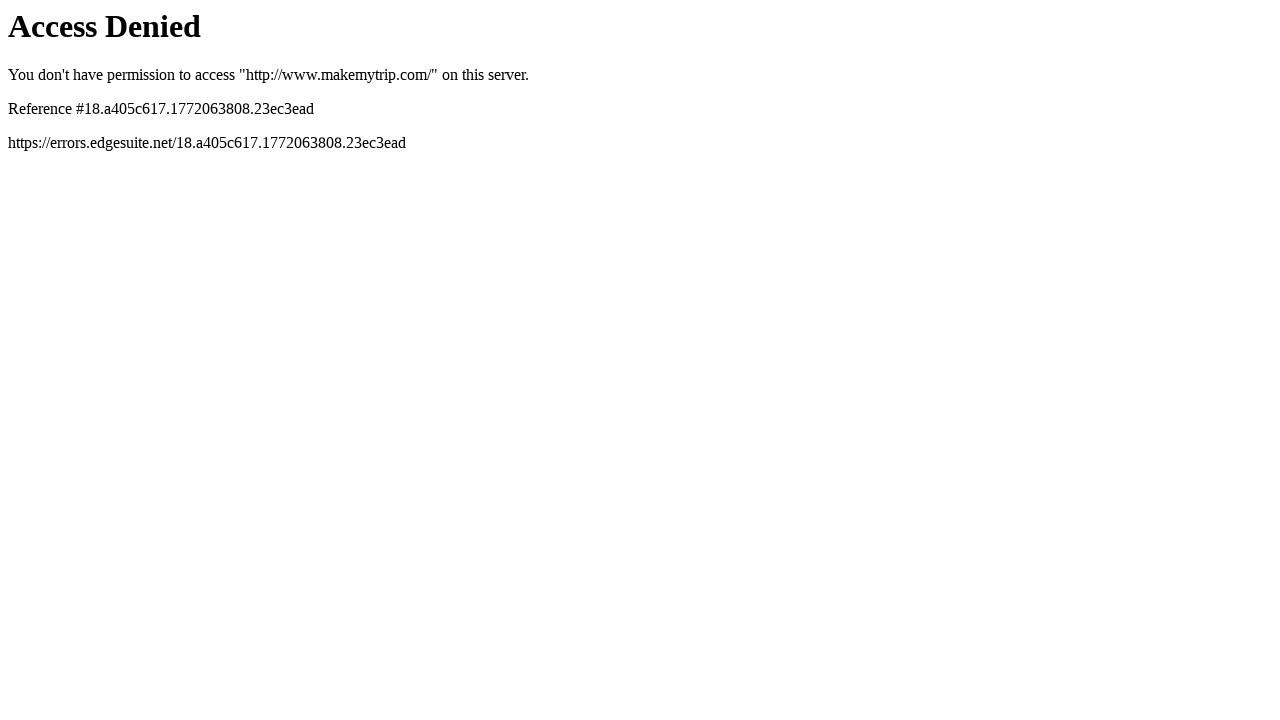

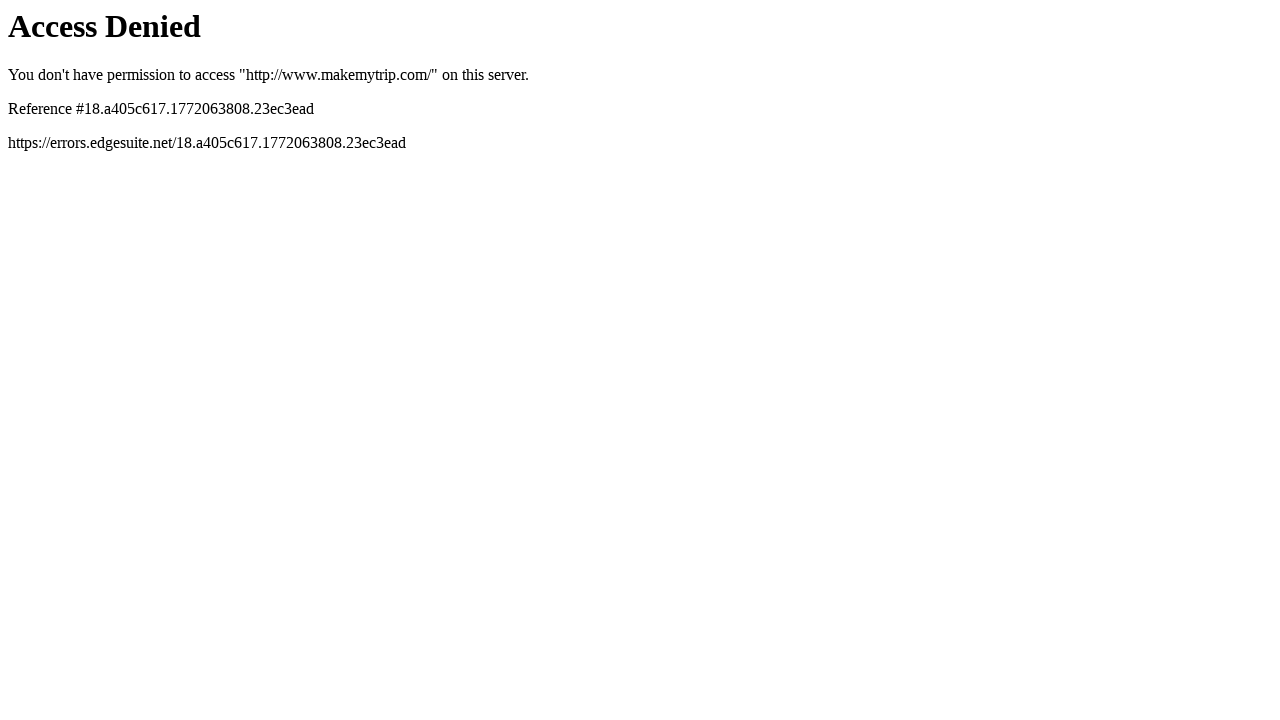